Tests add/remove elements functionality by adding 5 elements and then removing them all

Starting URL: http://the-internet.herokuapp.com/

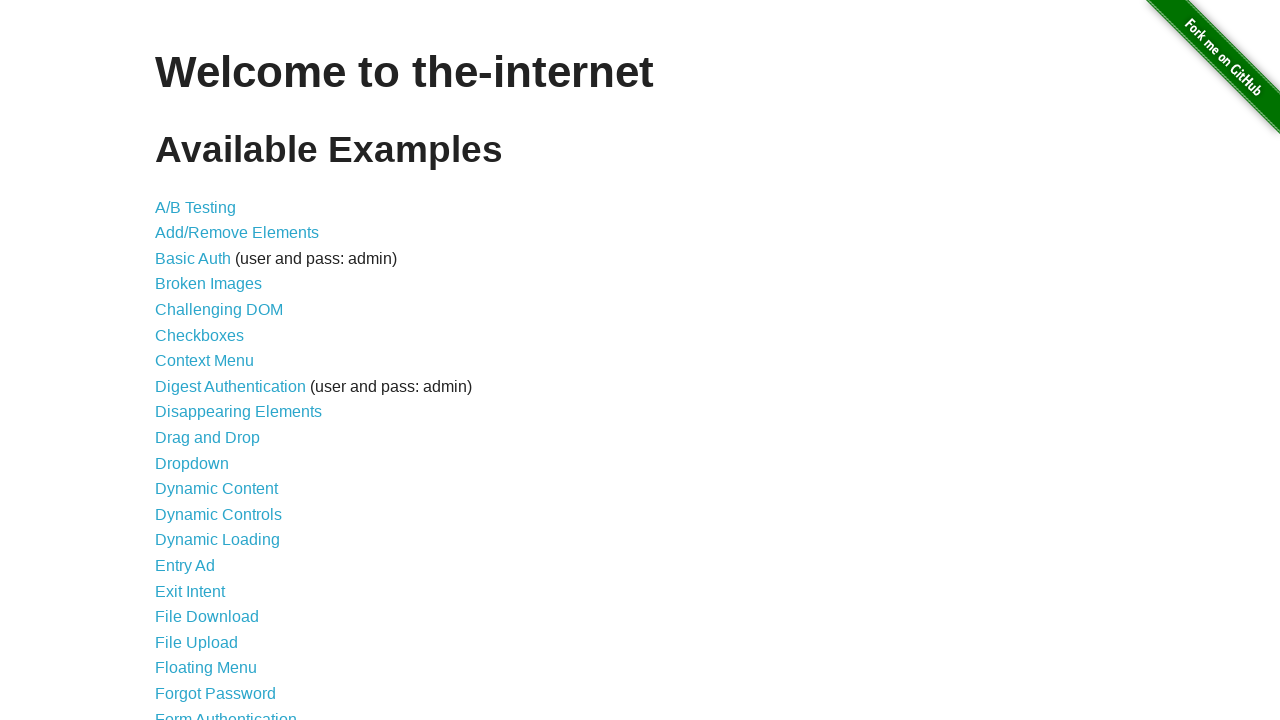

Navigated to the-internet.herokuapp.com homepage
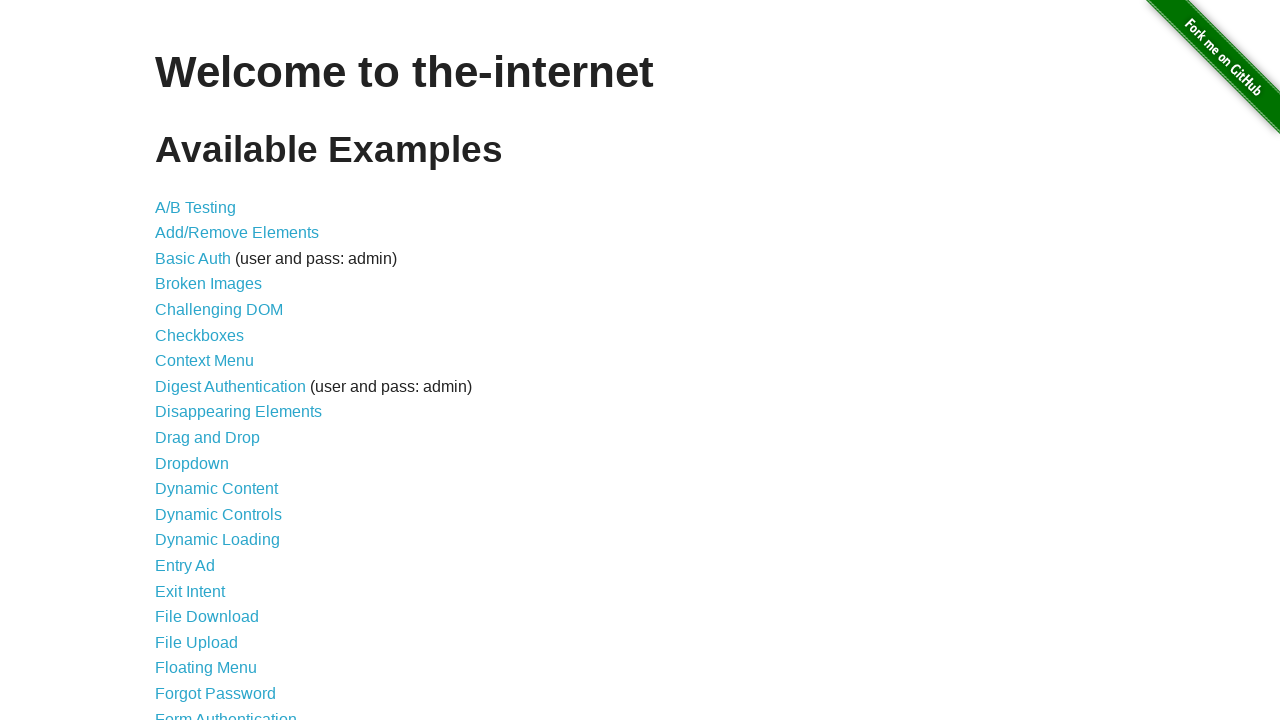

Clicked link to add/remove elements page at (237, 233) on a[href="/add_remove_elements/"]
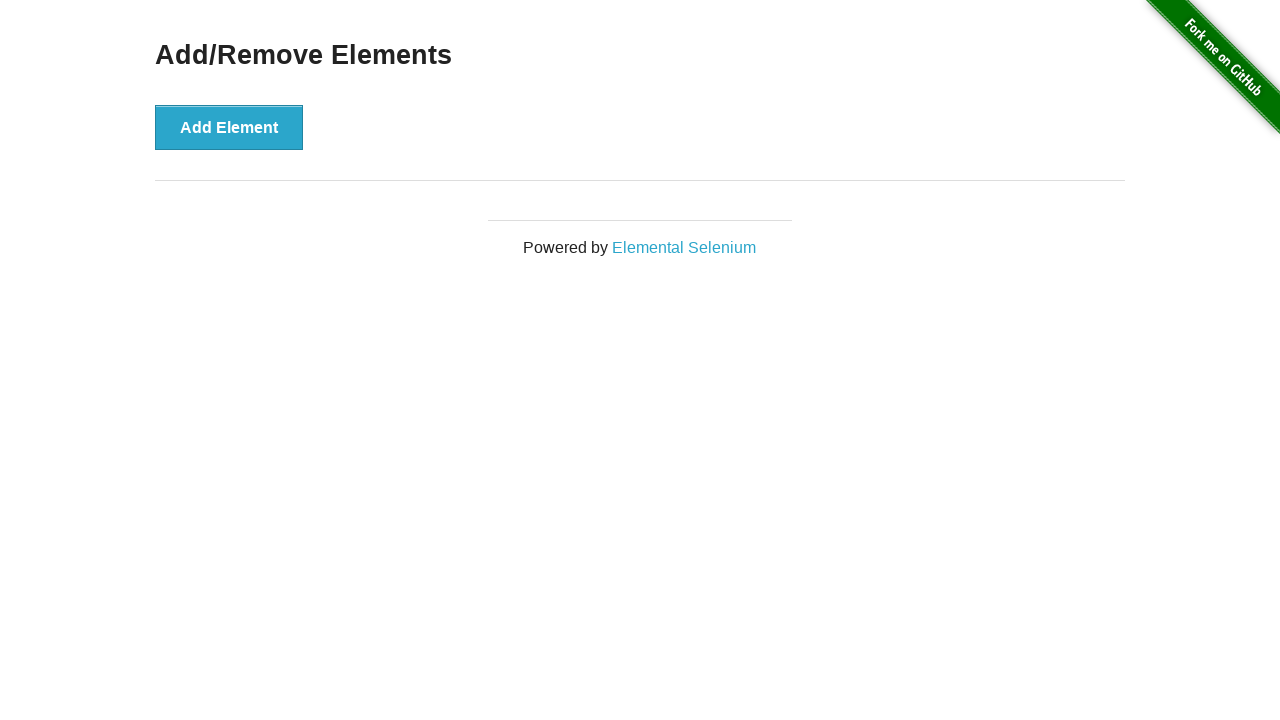

Clicked add button to create an element at (229, 127) on .example > :nth-child(1)
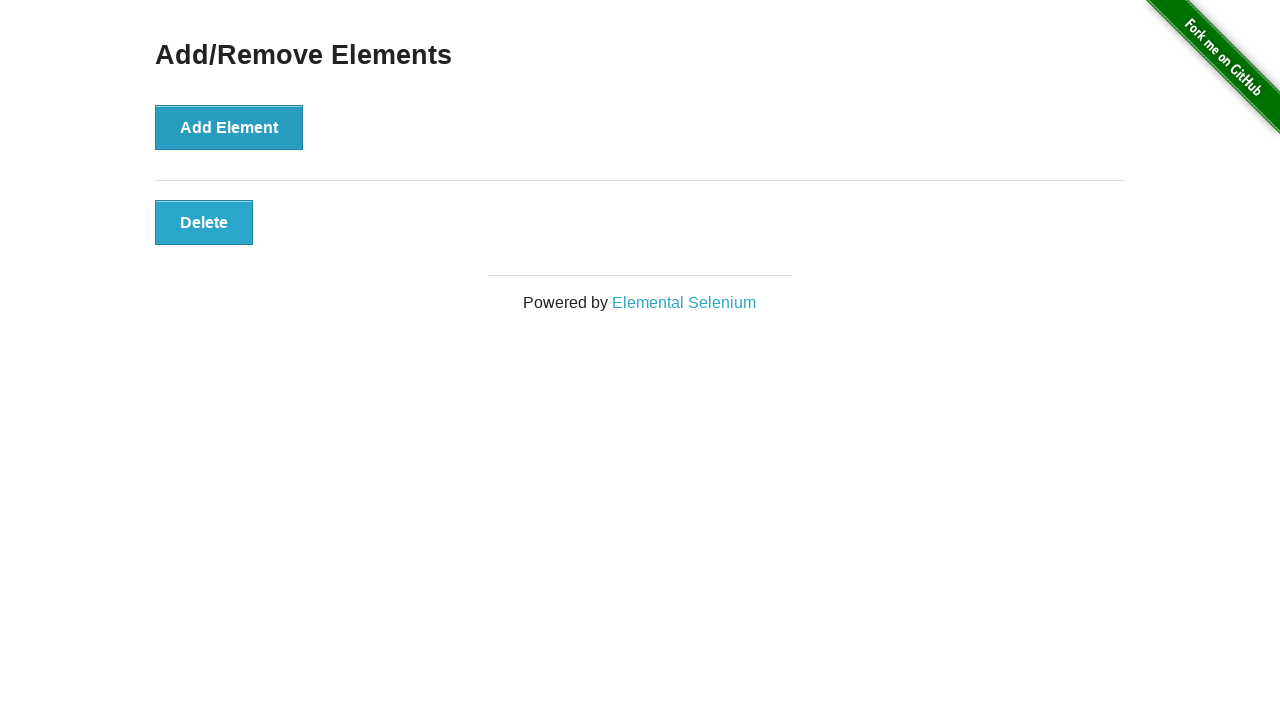

Clicked add button to create an element at (229, 127) on .example > :nth-child(1)
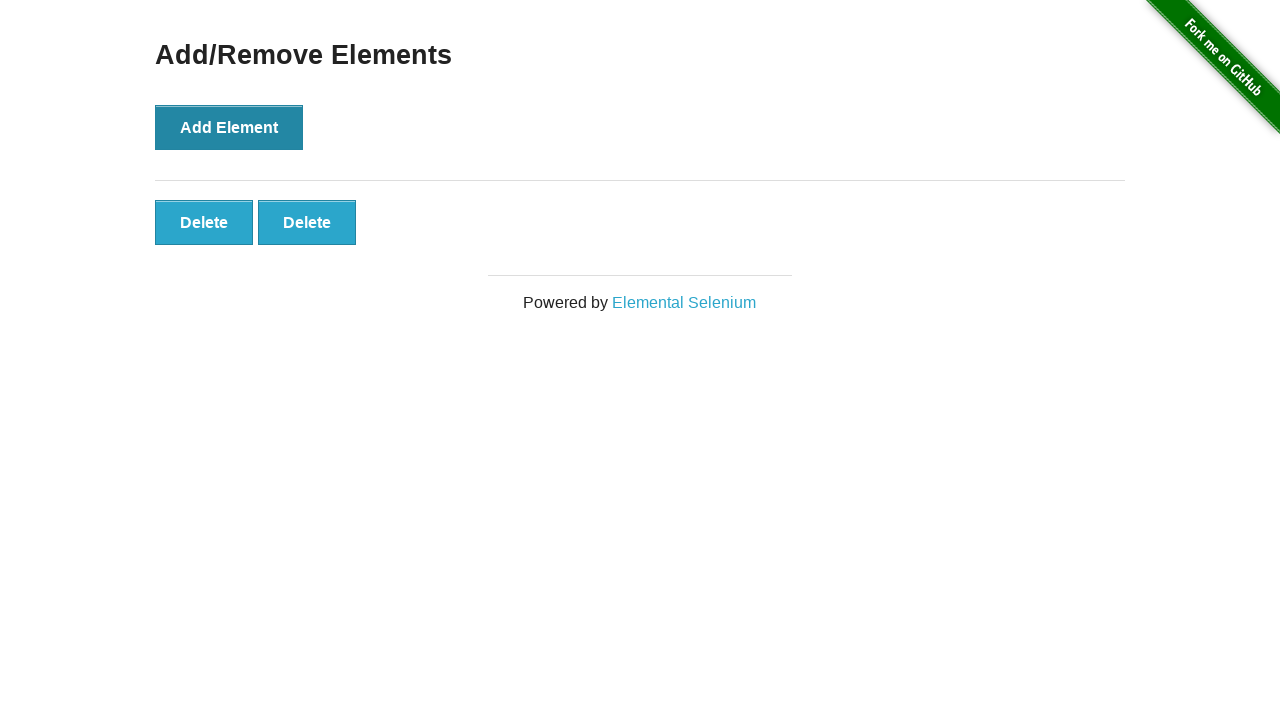

Clicked add button to create an element at (229, 127) on .example > :nth-child(1)
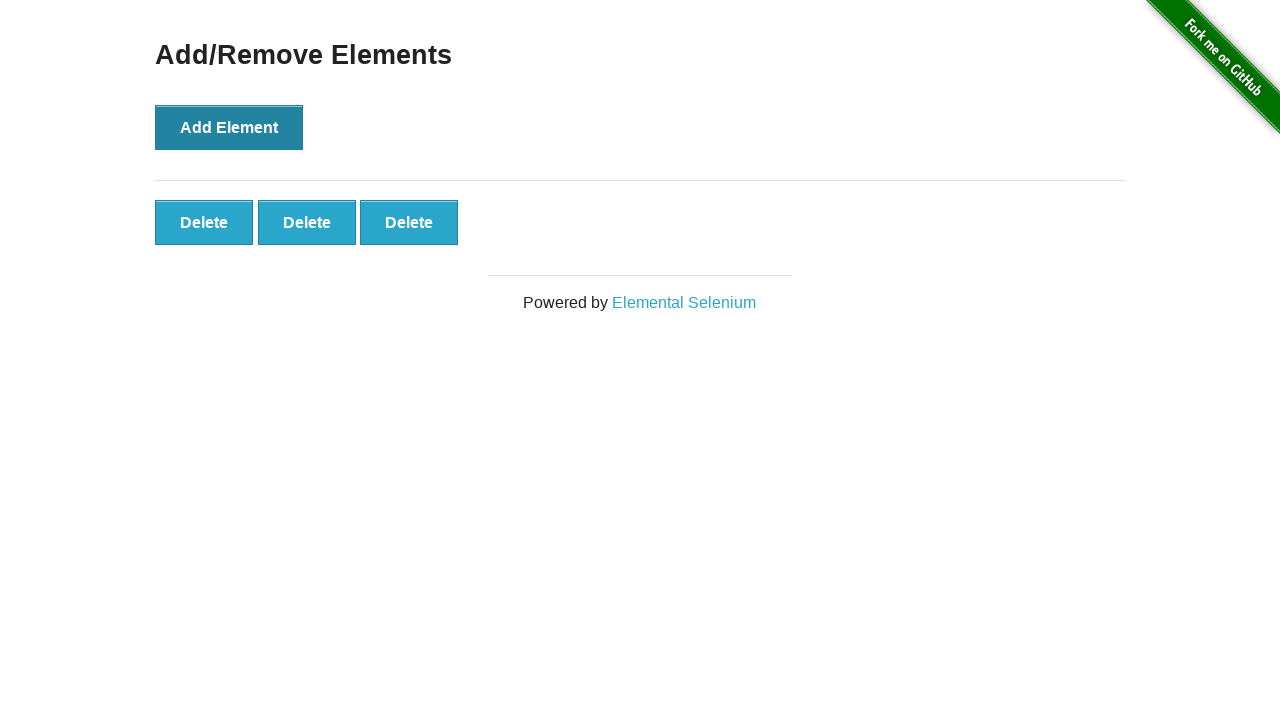

Clicked add button to create an element at (229, 127) on .example > :nth-child(1)
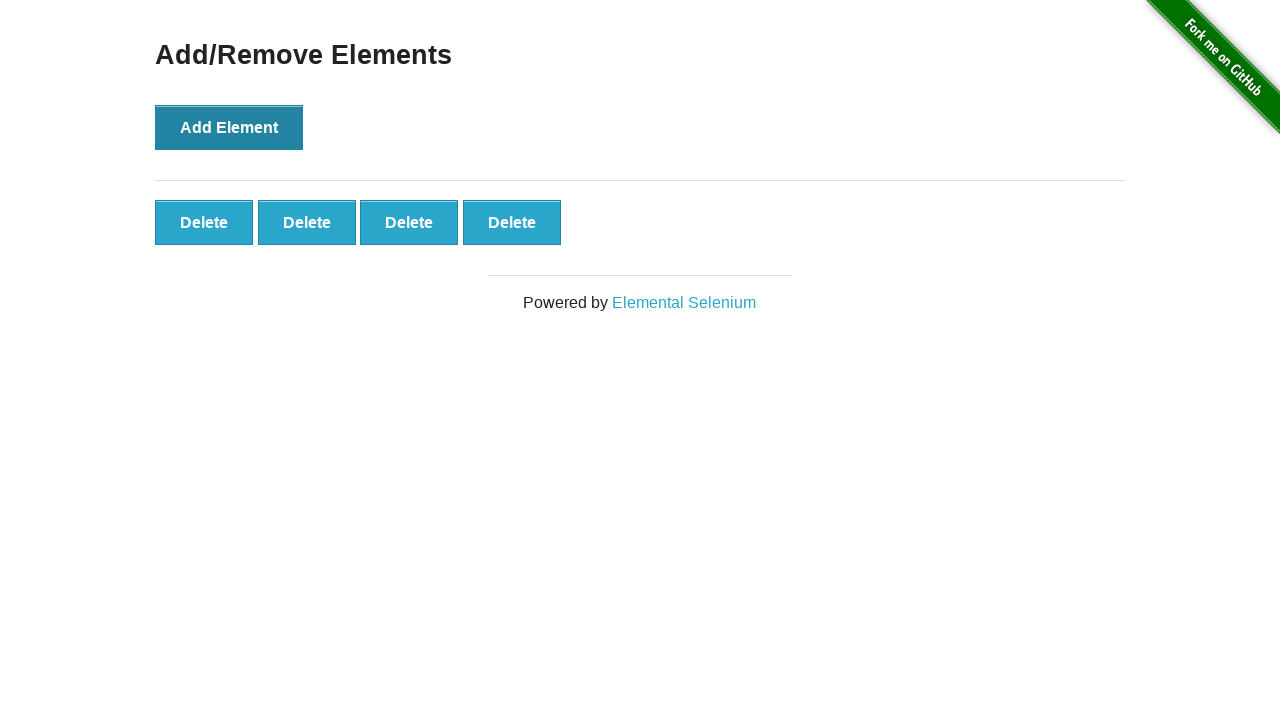

Clicked add button to create an element at (229, 127) on .example > :nth-child(1)
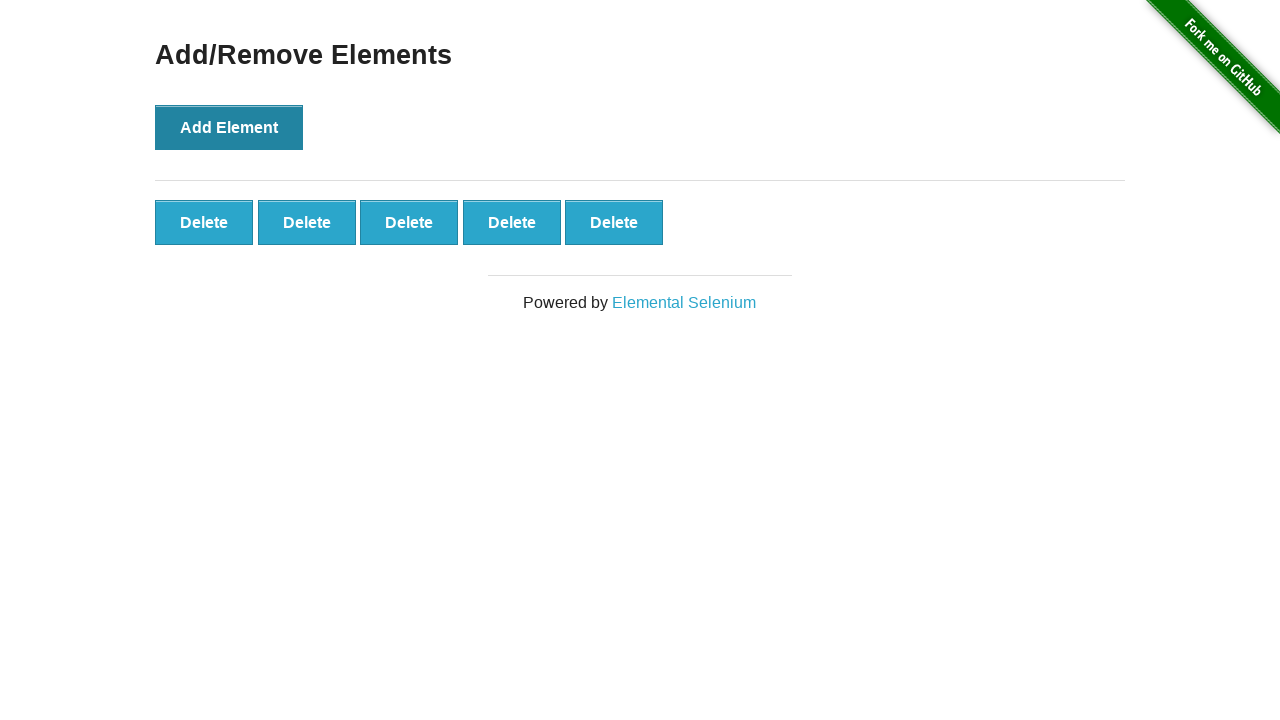

Located all added elements
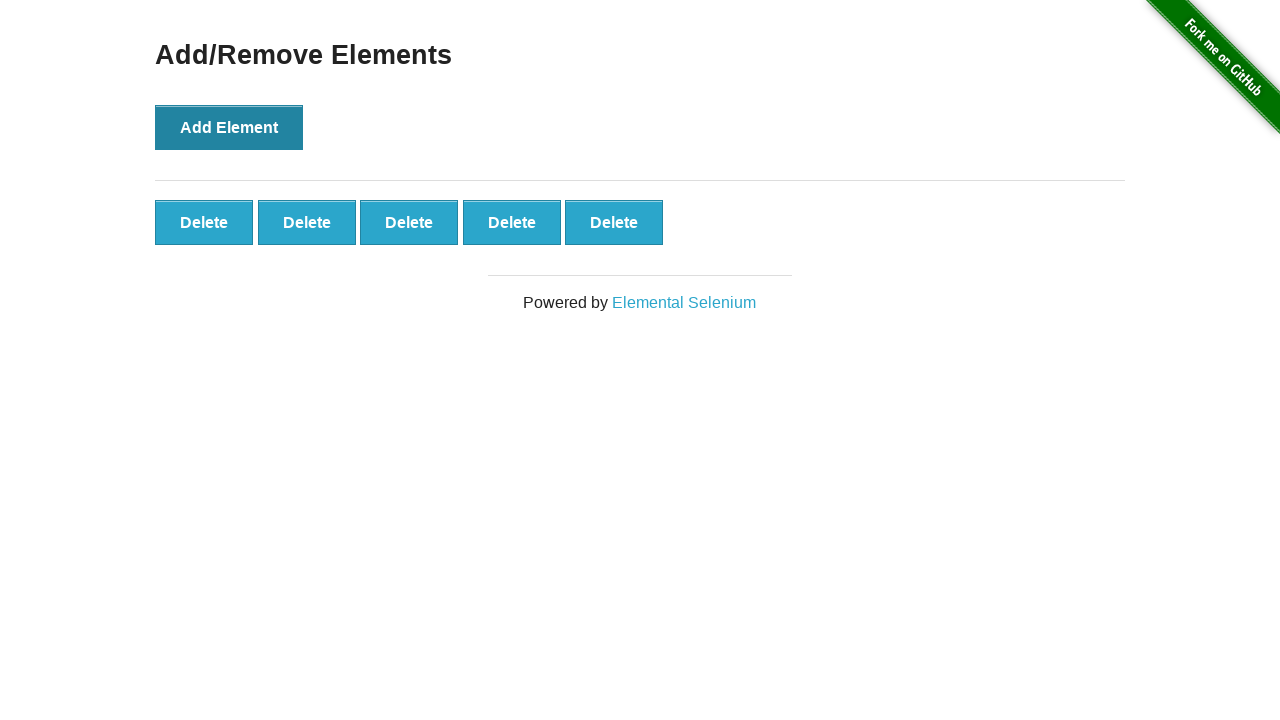

Verified 5 elements were created successfully
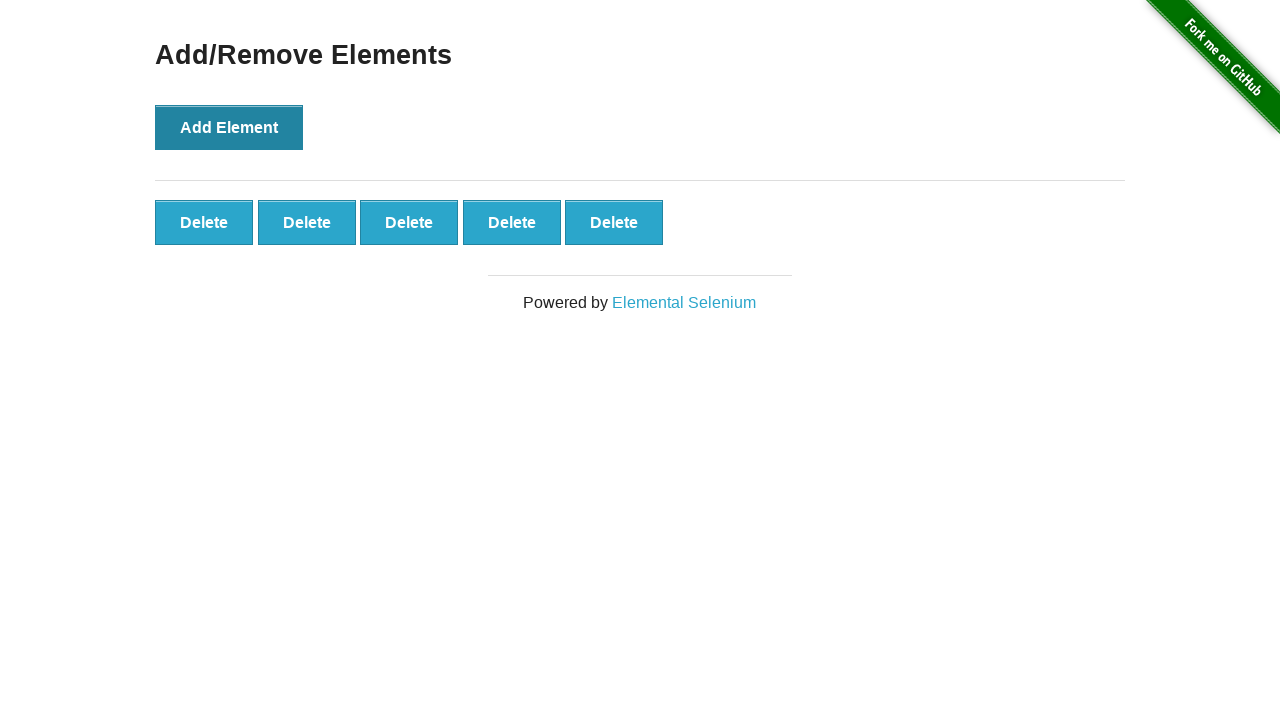

Clicked remove button for element 1 at (204, 222) on .added-manually >> nth=0
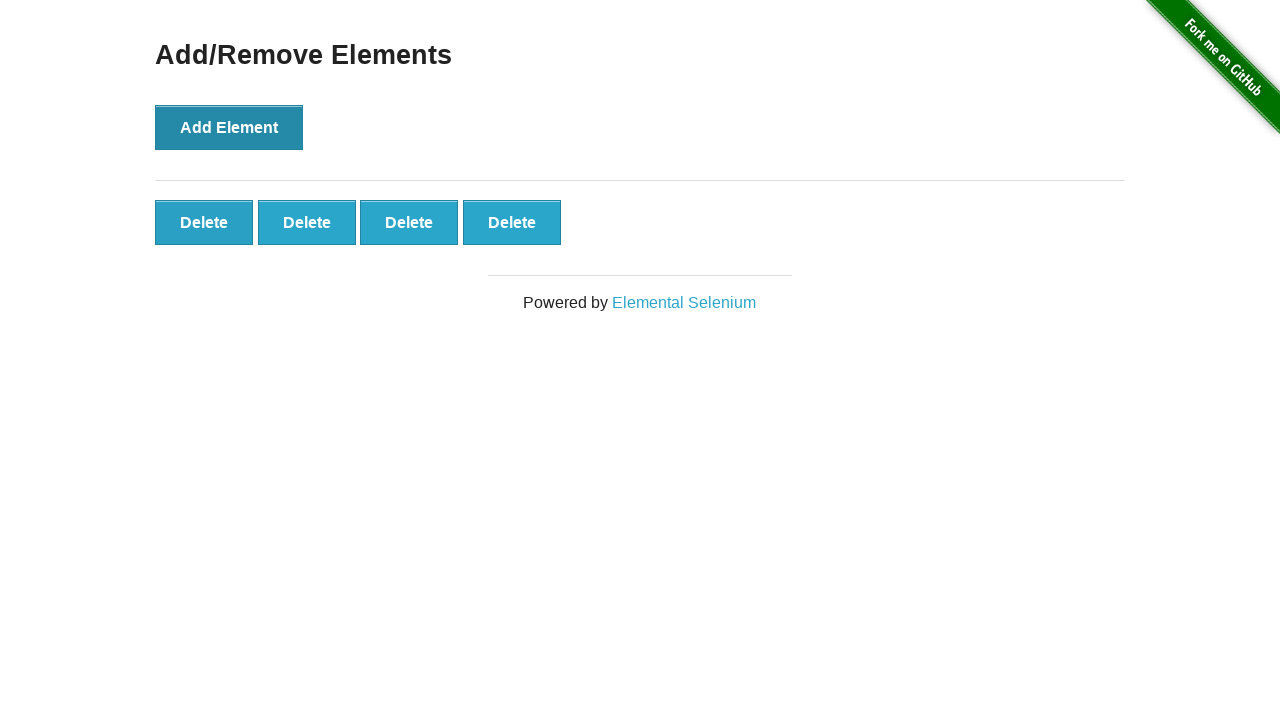

Clicked remove button for element 2 at (204, 222) on .added-manually >> nth=0
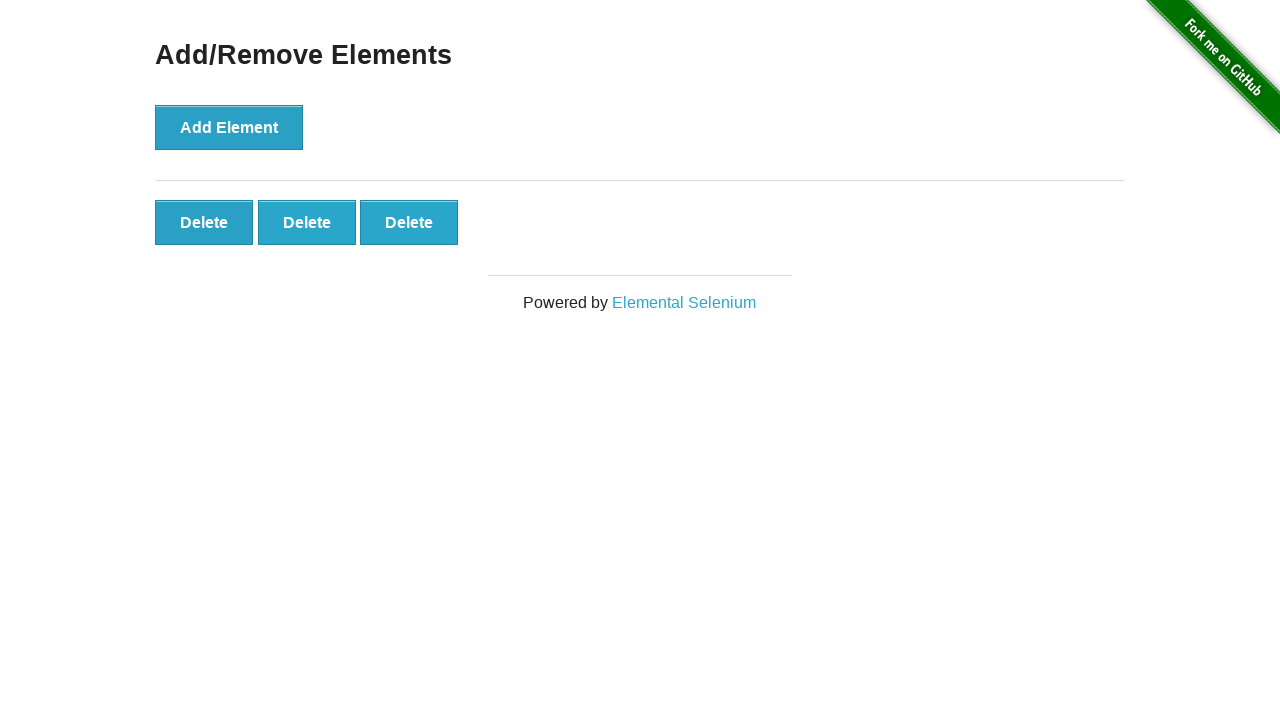

Clicked remove button for element 3 at (204, 222) on .added-manually >> nth=0
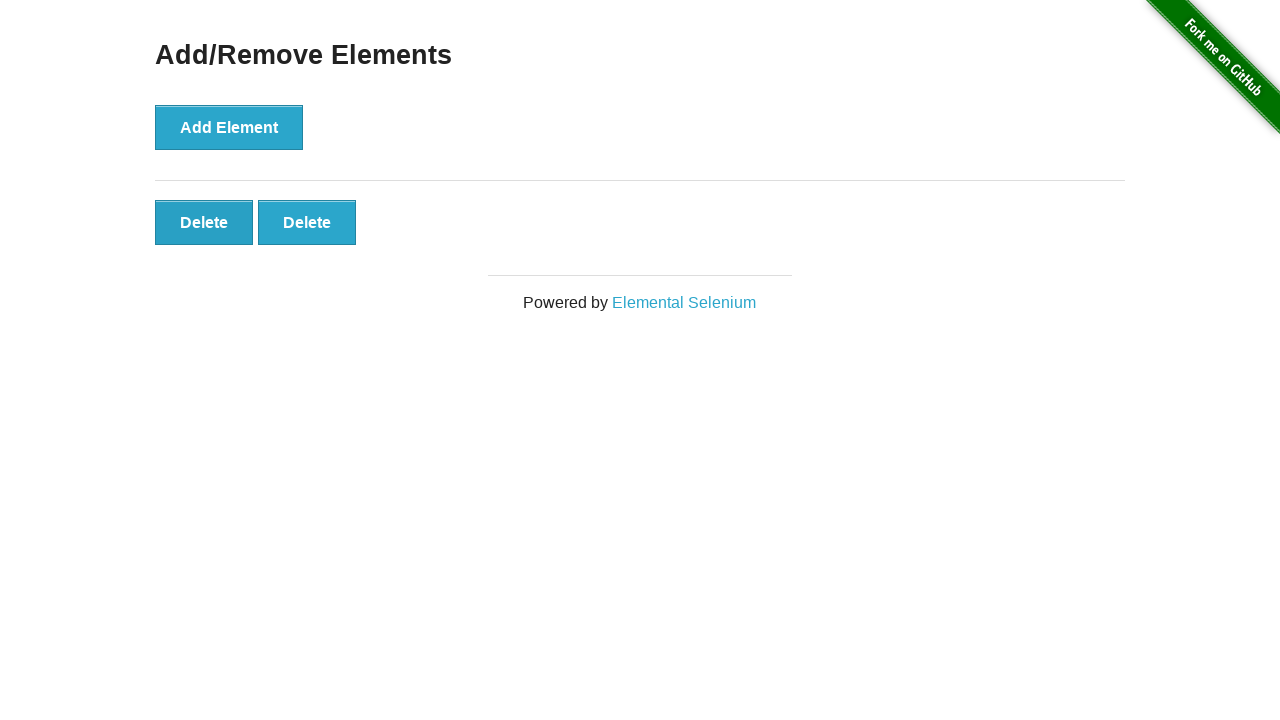

Clicked remove button for element 4 at (204, 222) on .added-manually >> nth=0
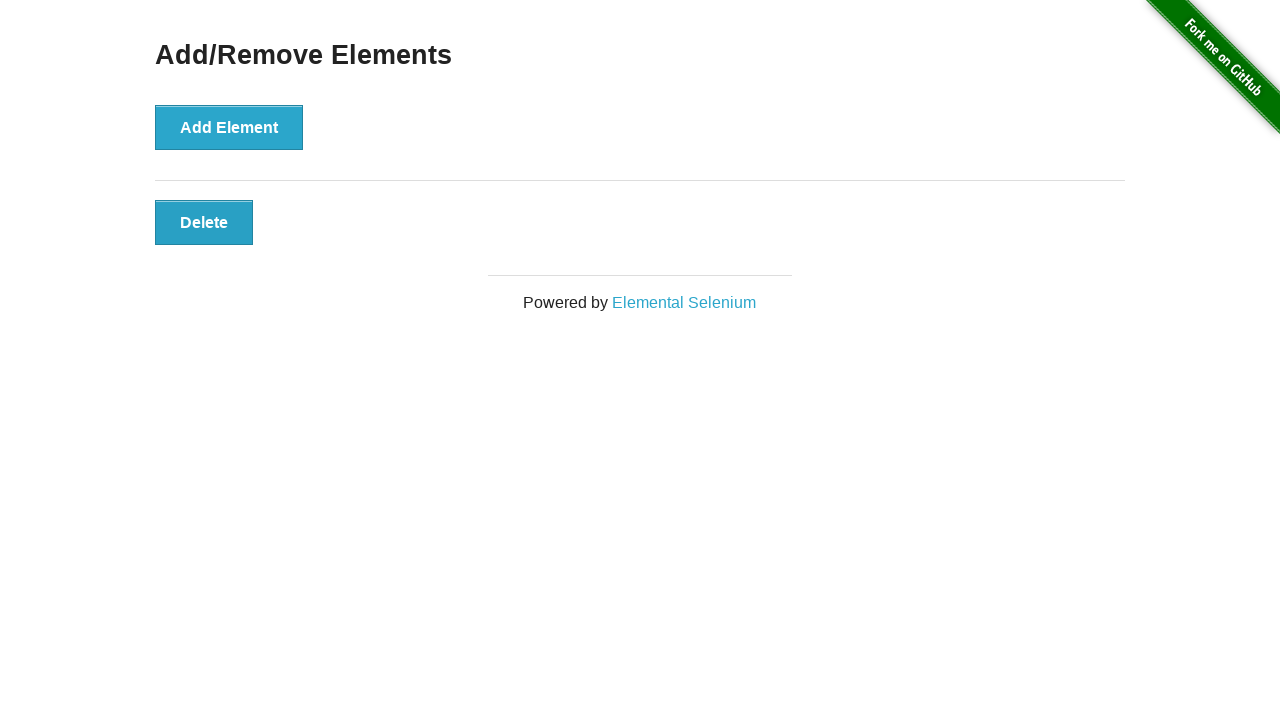

Clicked remove button for element 5 at (204, 222) on .added-manually >> nth=0
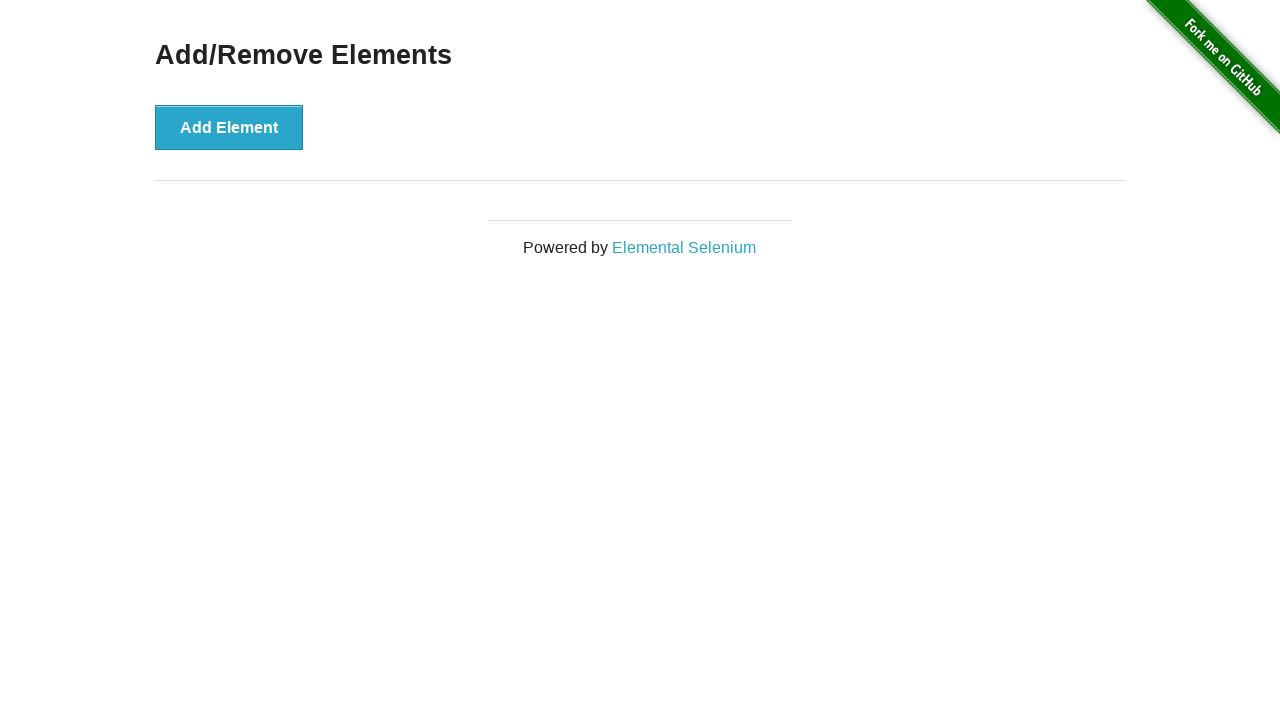

Verified all elements were successfully removed
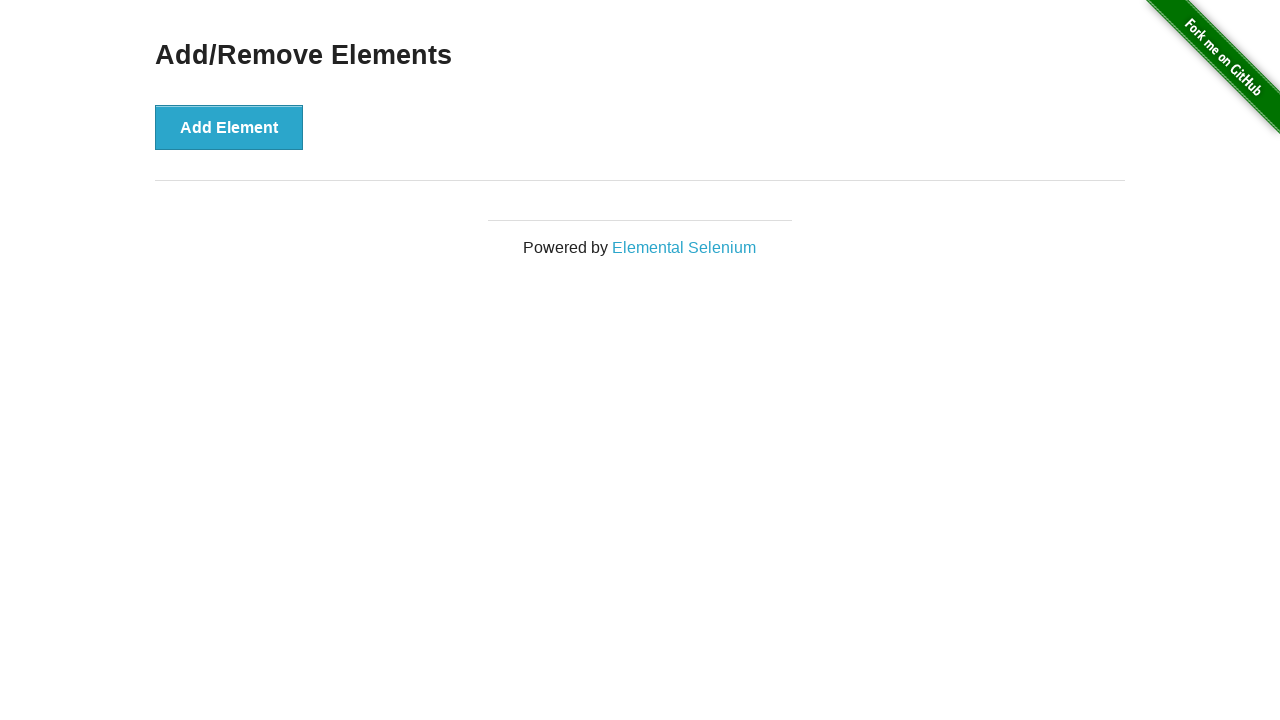

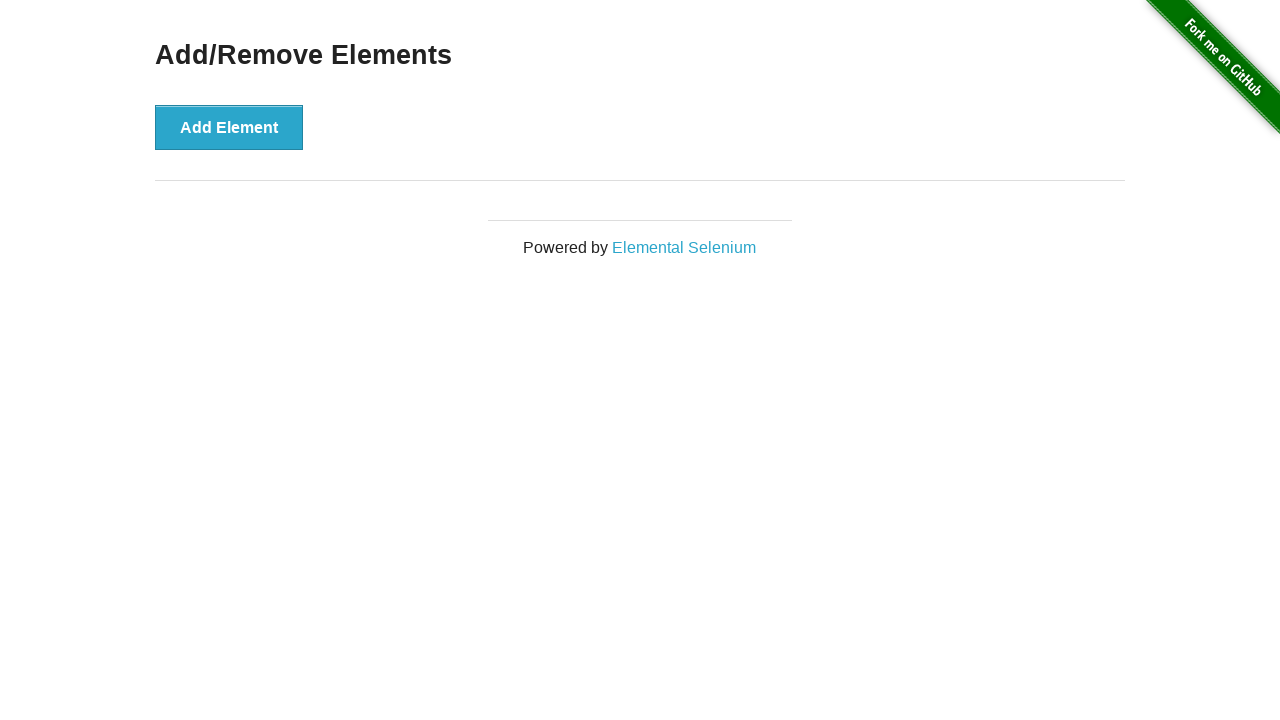